Tests creating a new todo item by entering a todo description in the input field and verifying the todo count increases

Starting URL: https://eviltester.github.io/simpletodolist/todo.html#/&eviltester

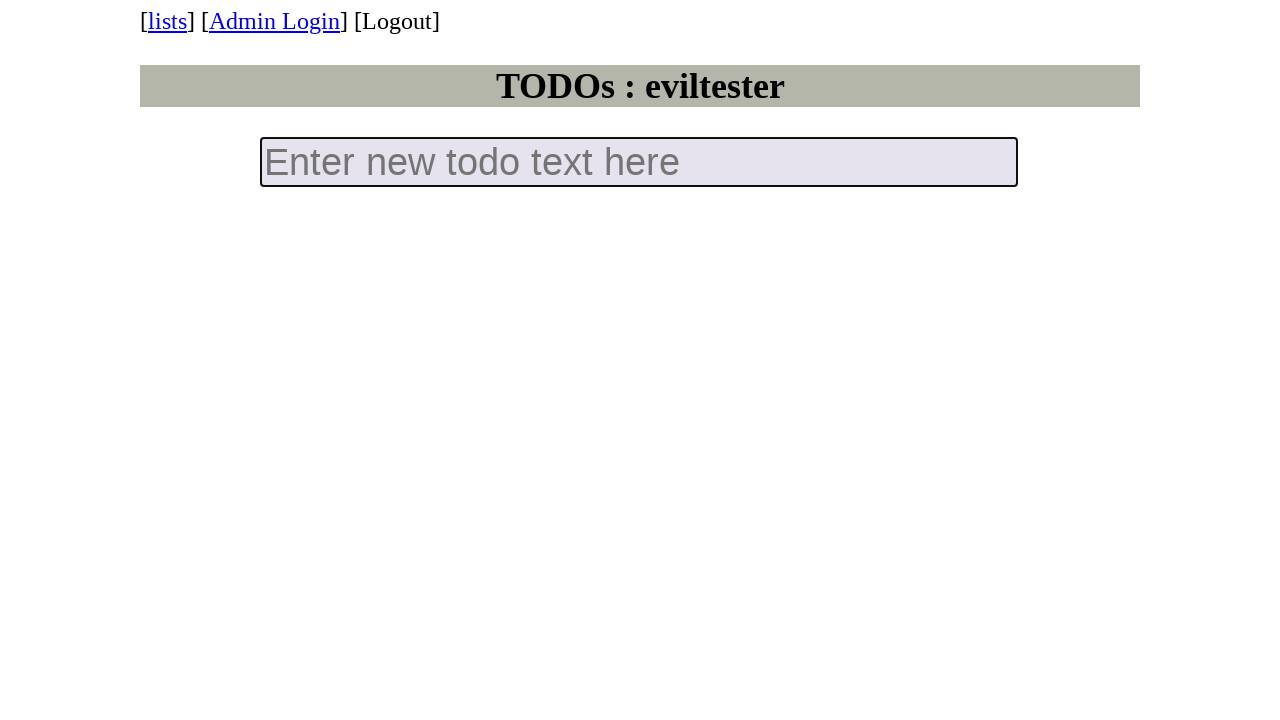

Waited for todo input field to load
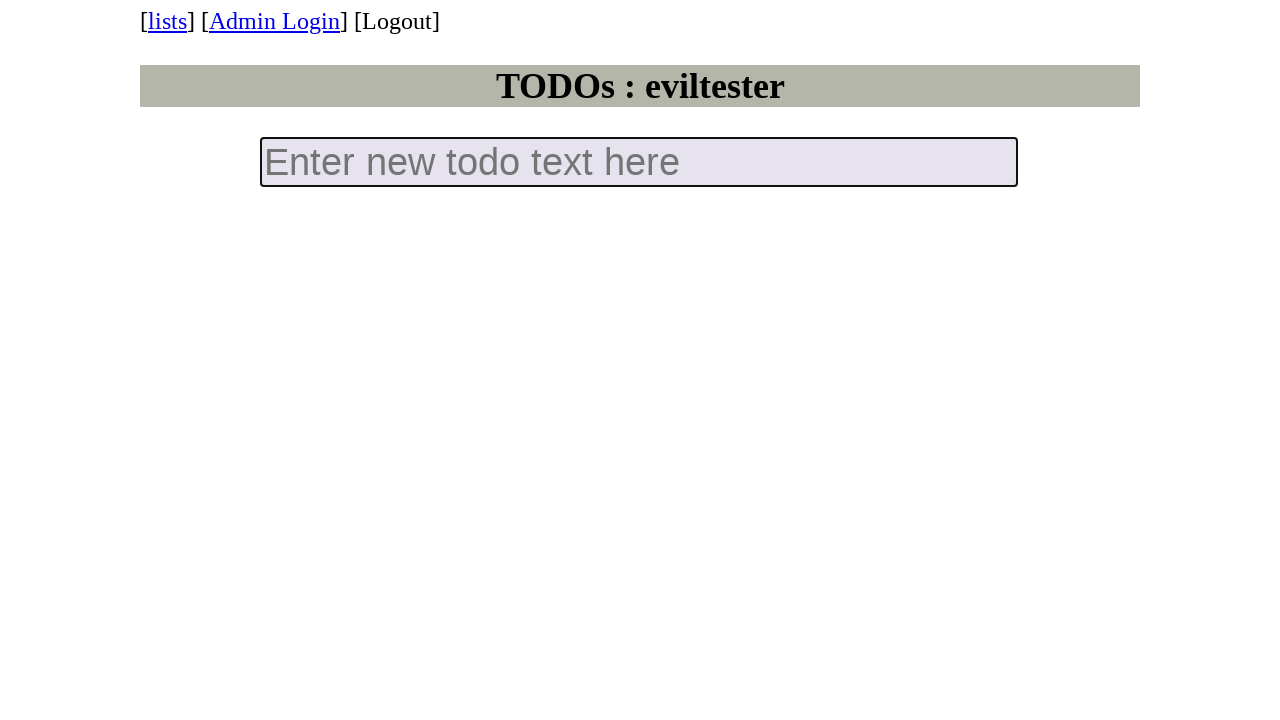

Filled todo input field with 'Do this thing' on input.new-todo
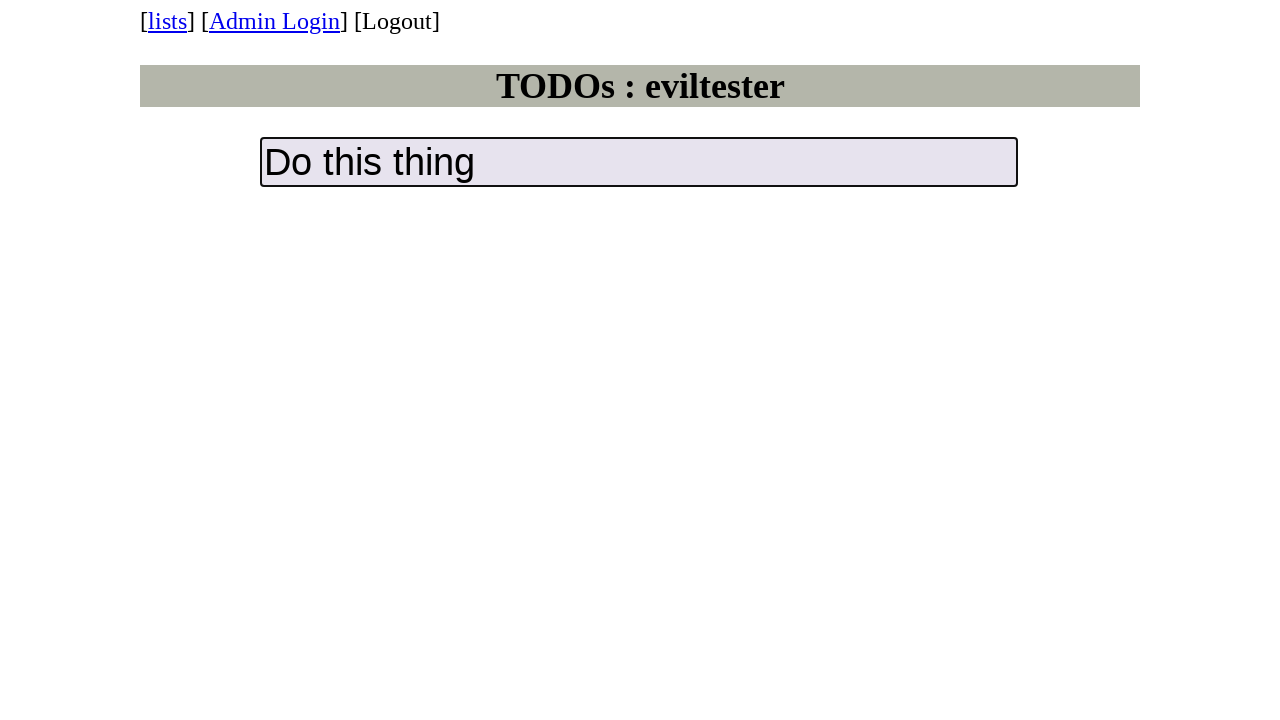

Pressed Enter to create todo item on input.new-todo
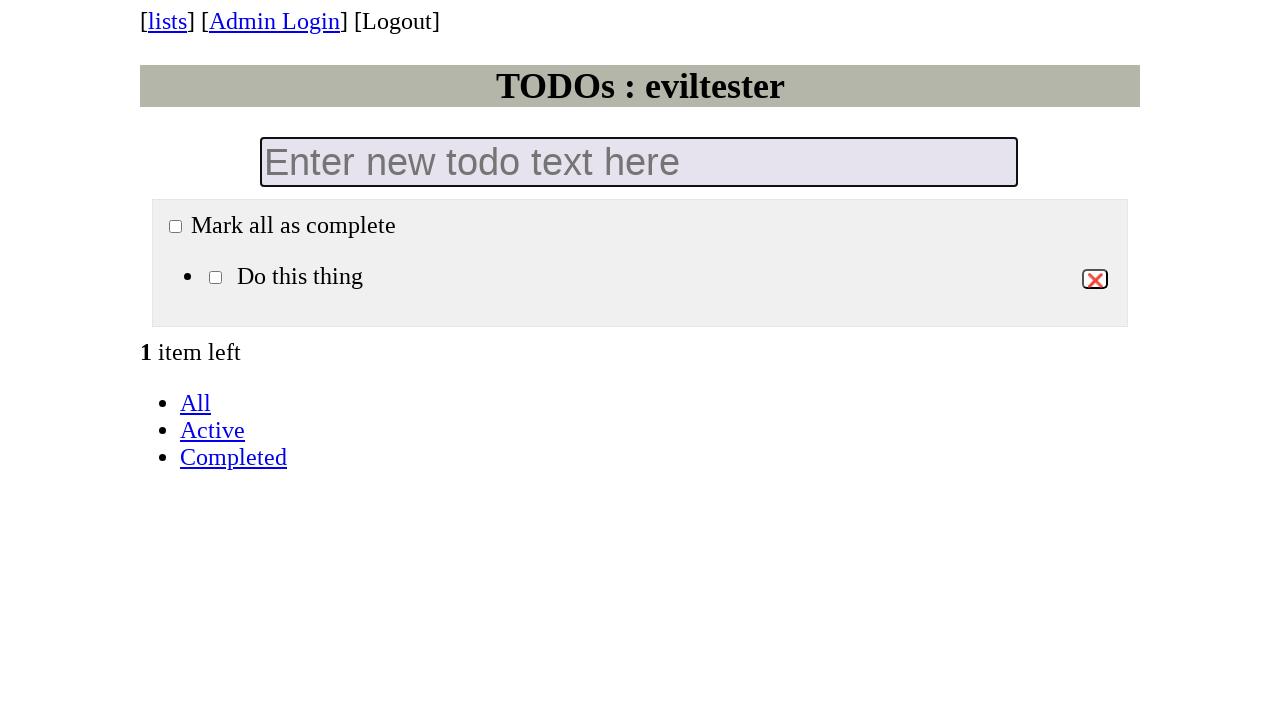

Verified new todo item appeared in the list
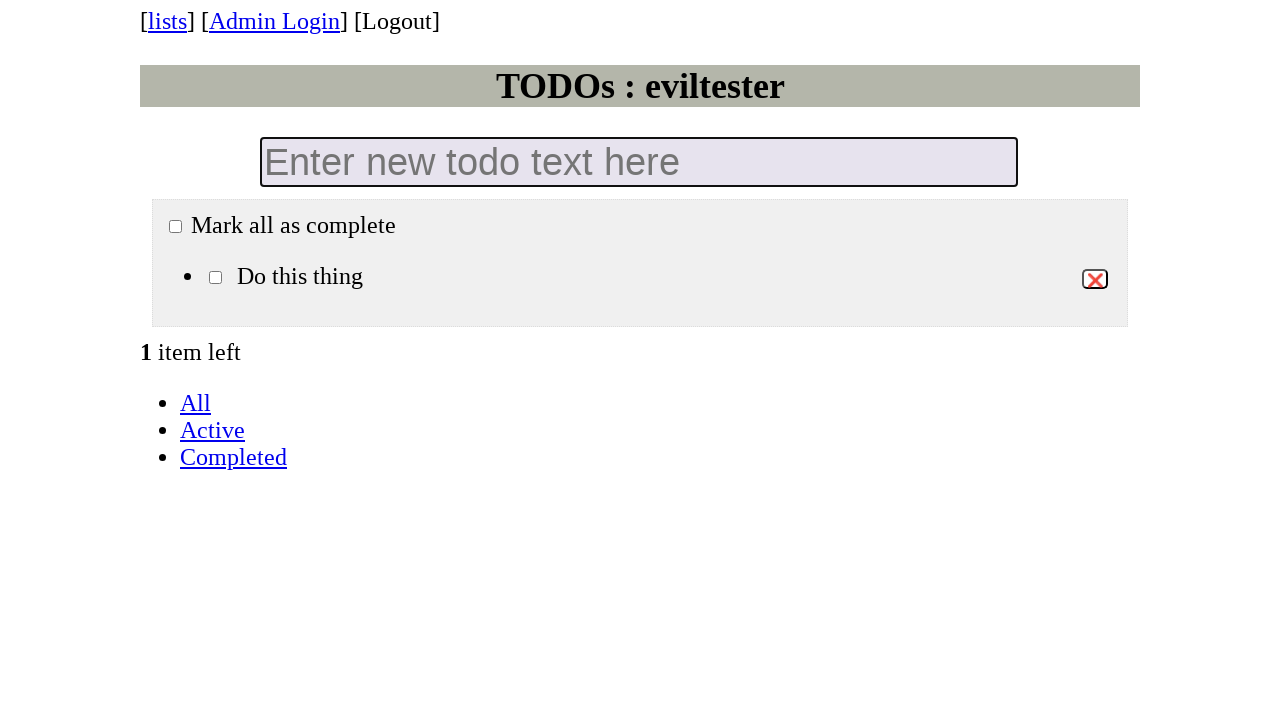

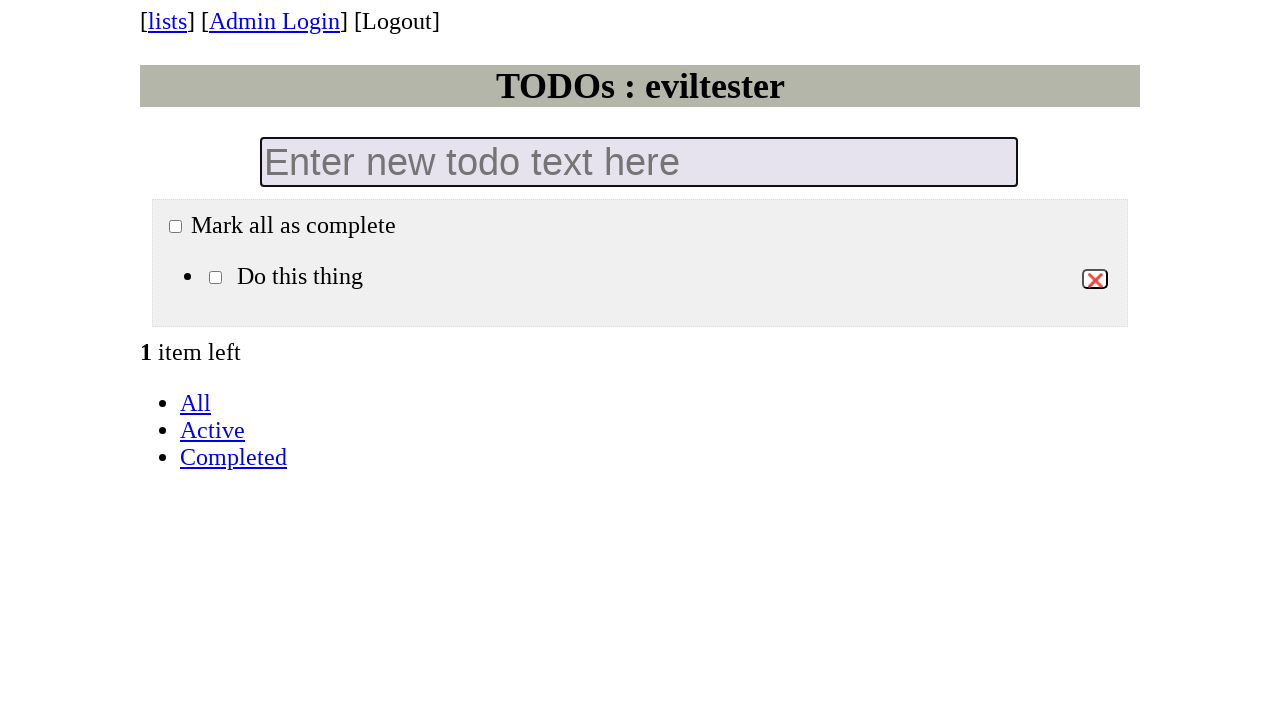